Tests a practice form by checking checkboxes, selecting radio buttons, choosing a dropdown option, filling a password field, submitting the form, and navigating to the Shop page.

Starting URL: https://rahulshettyacademy.com/angularpractice/

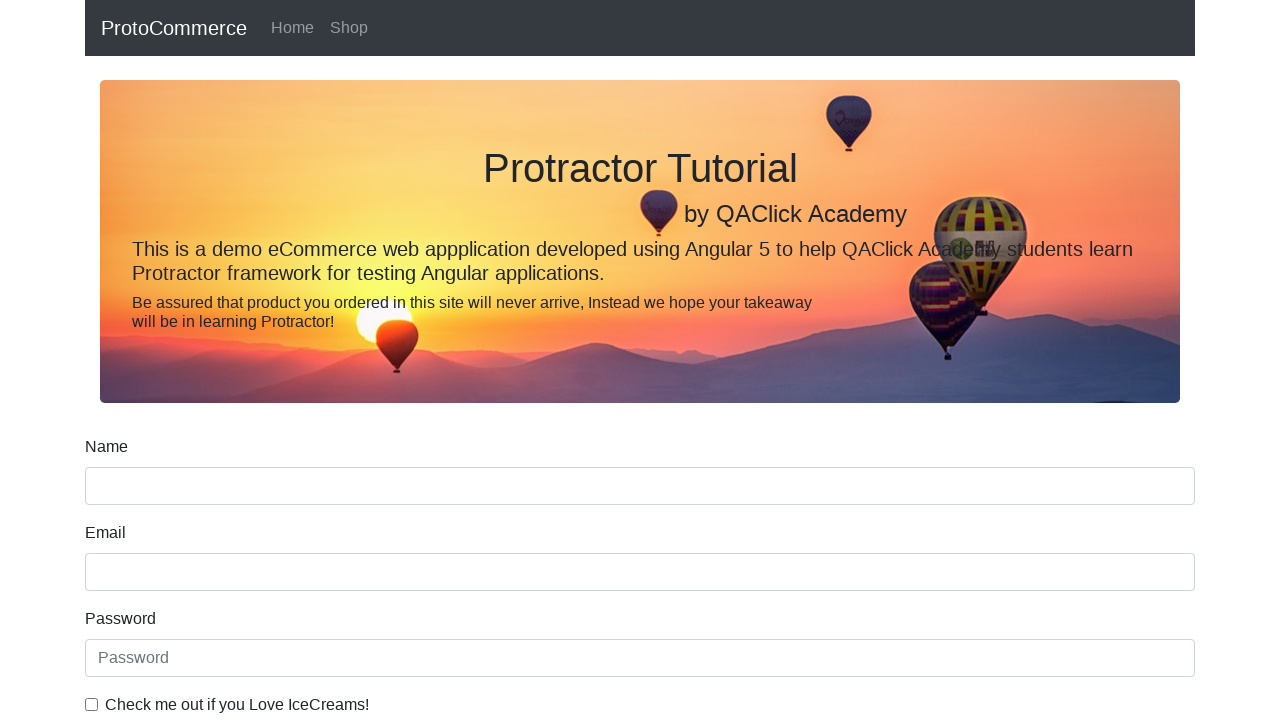

Checked the 'I love IceCream' checkbox at (92, 704) on internal:label="Check me out if you Love IceCream"i
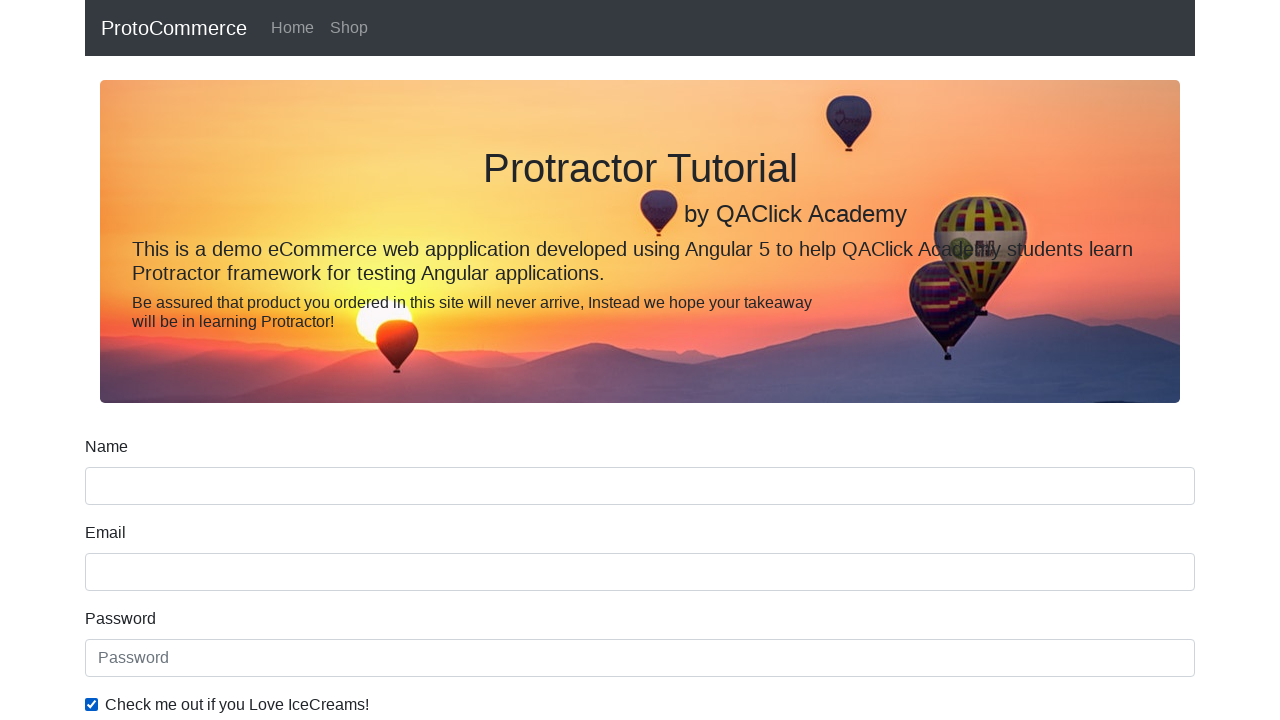

Selected 'Employed' radio button at (326, 360) on internal:label="Employed"i
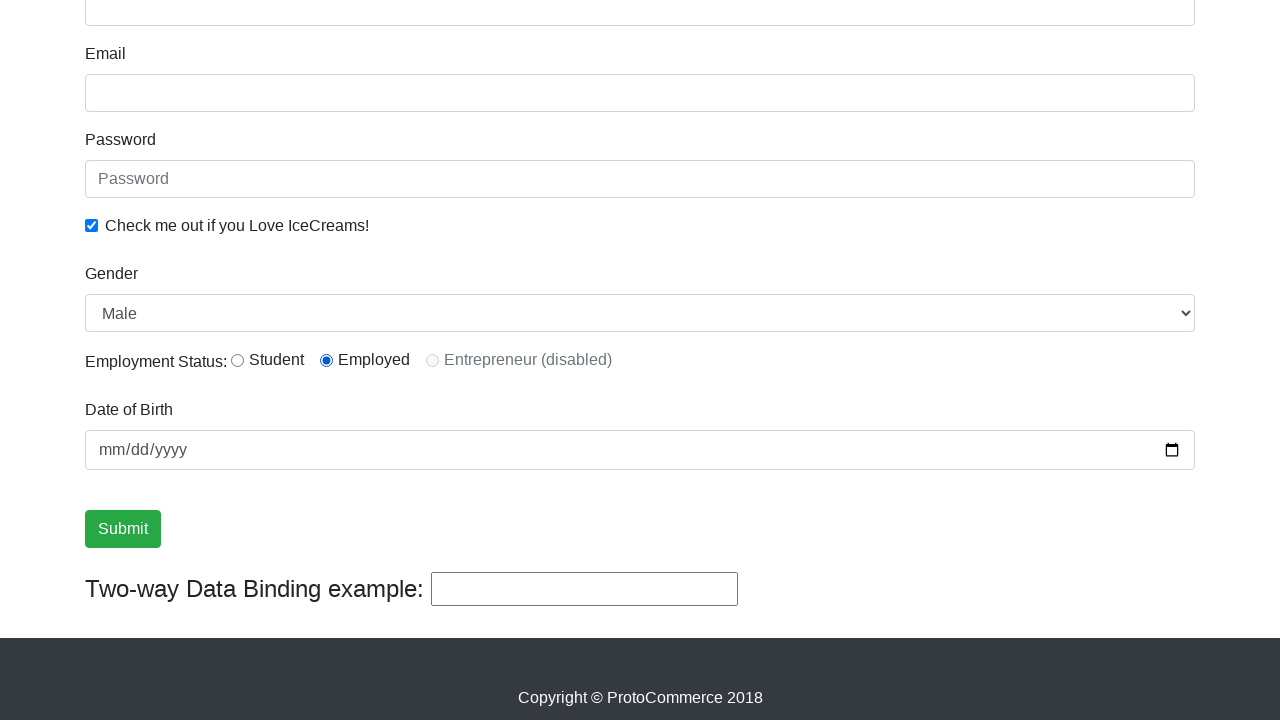

Selected 'Female' from Gender dropdown on internal:label="Gender"i
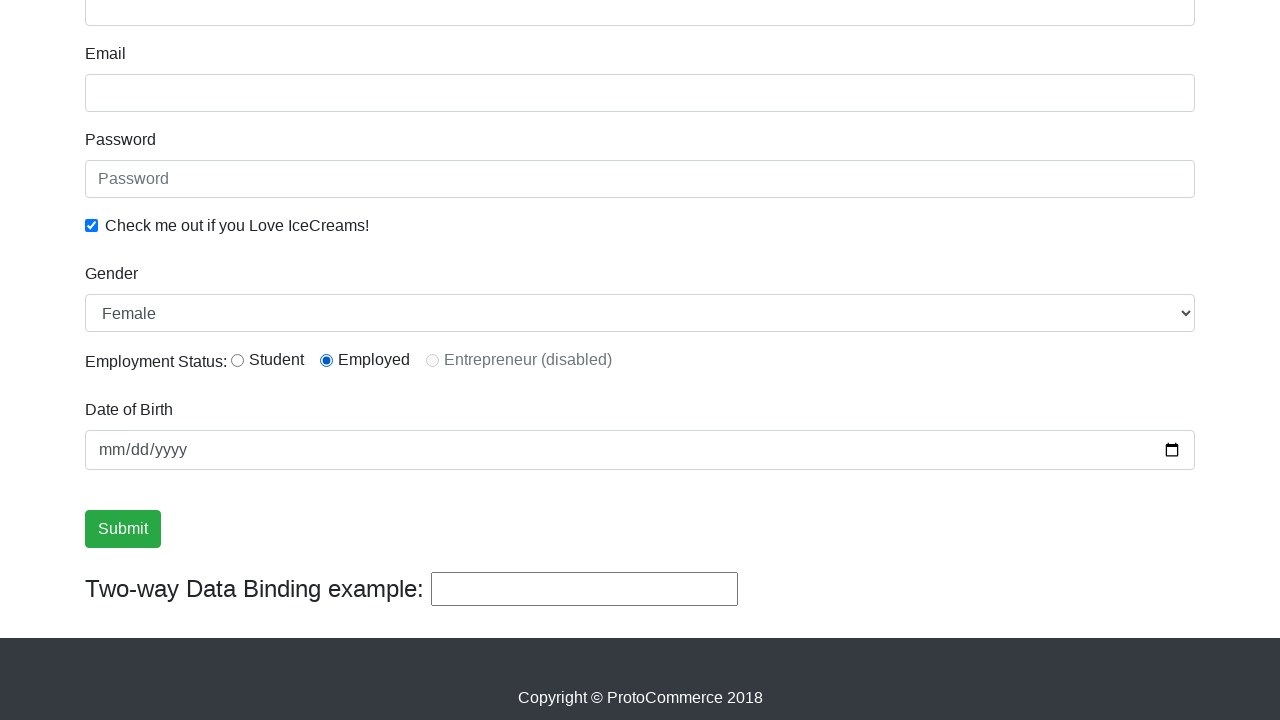

Filled password field with 'abc123' on internal:attr=[placeholder="Password"i]
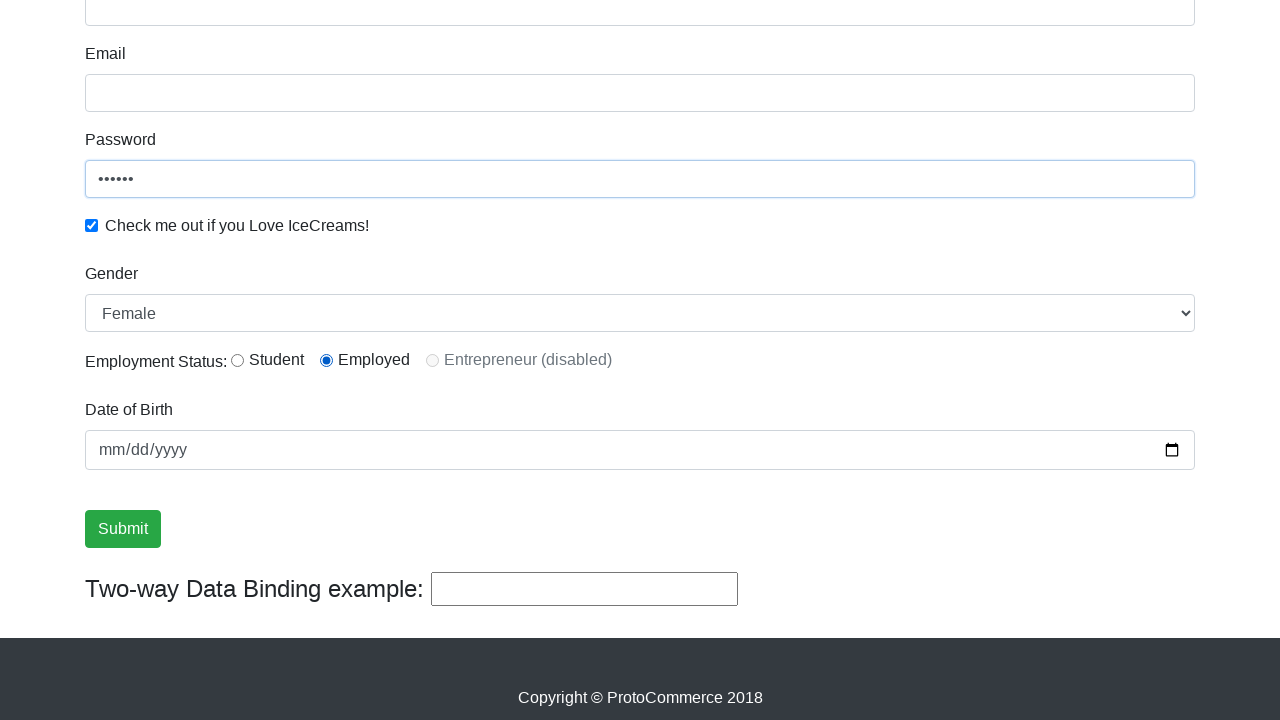

Clicked Submit button at (123, 529) on internal:role=button[name="Submit"i]
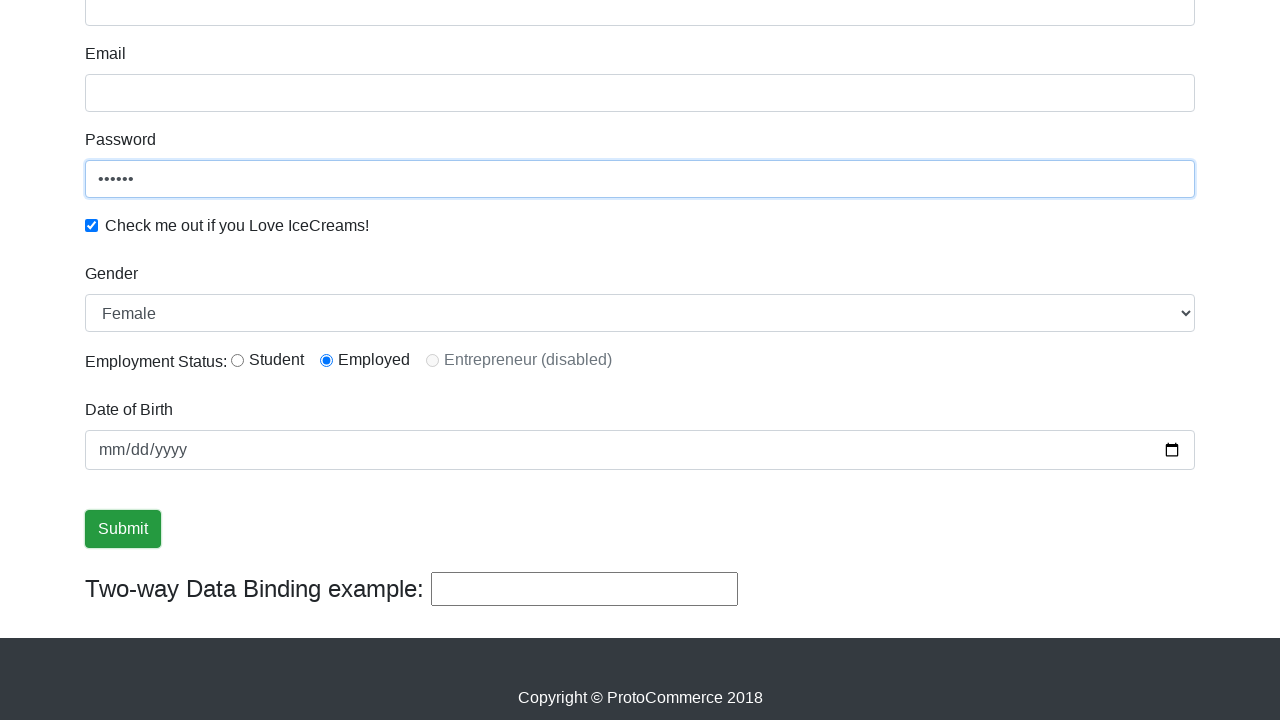

Verified success message is visible after form submission
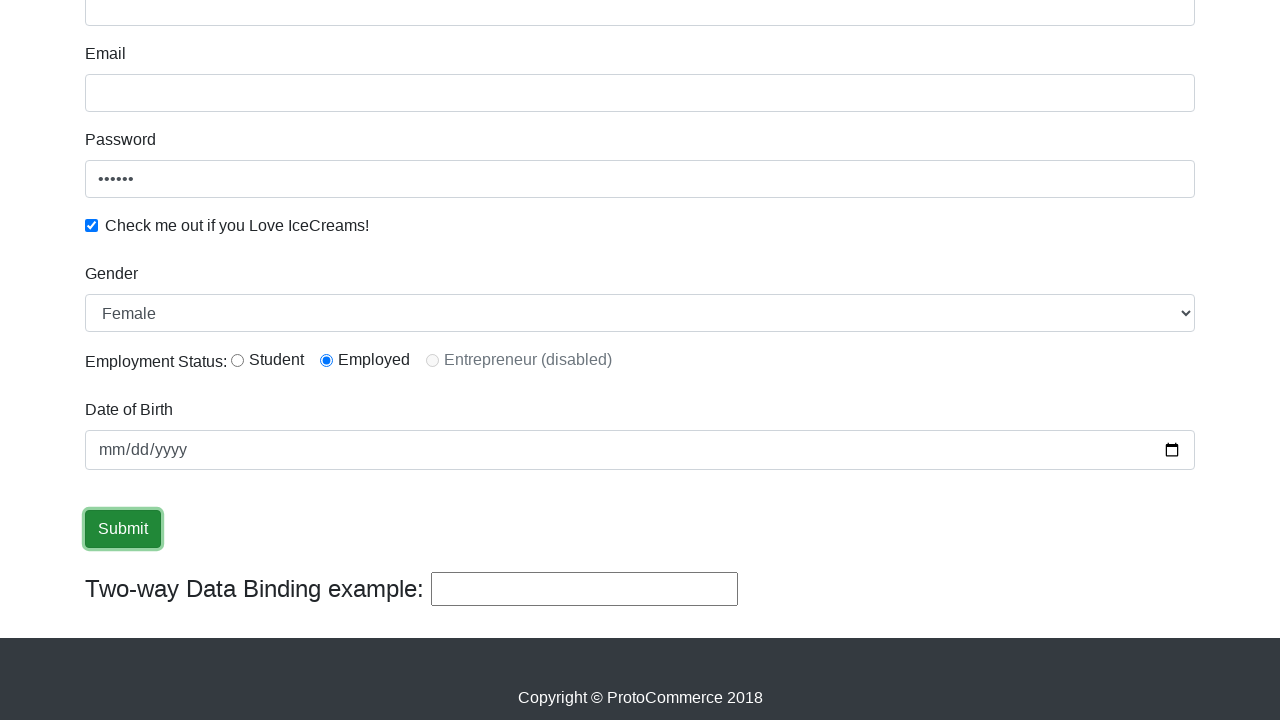

Clicked Shop link to navigate to Shop page at (349, 28) on internal:role=link[name="Shop"i]
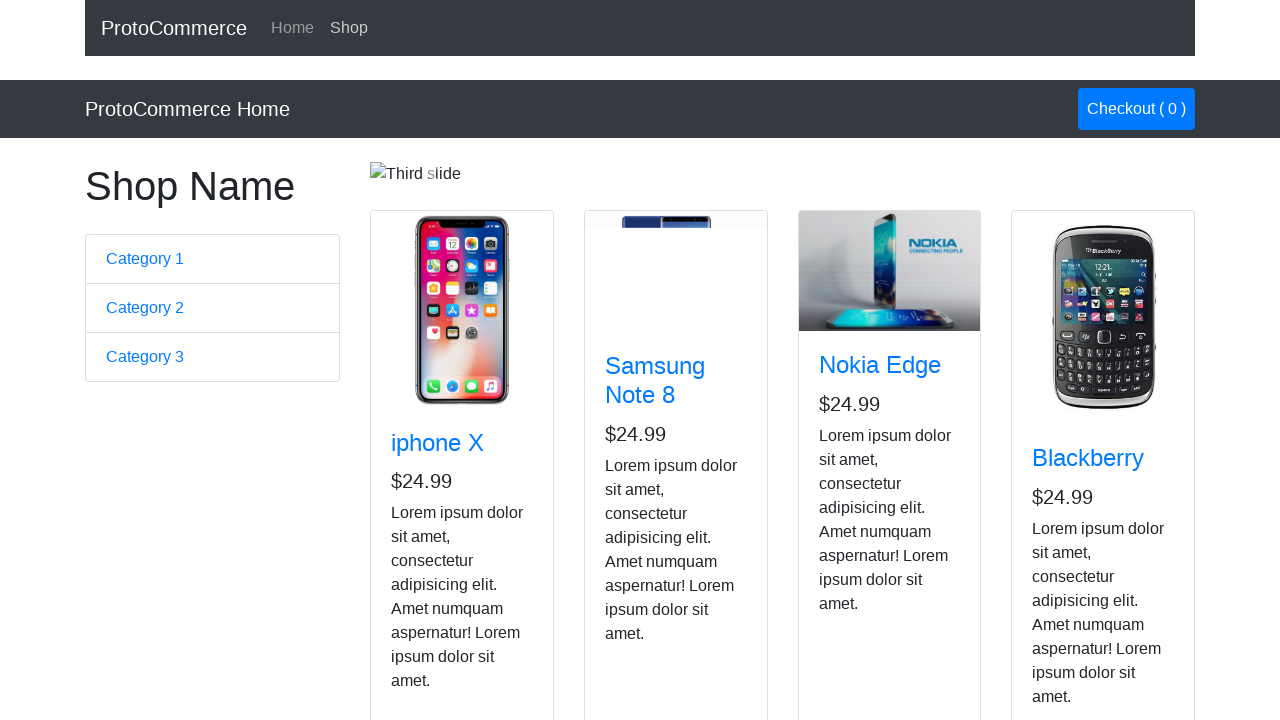

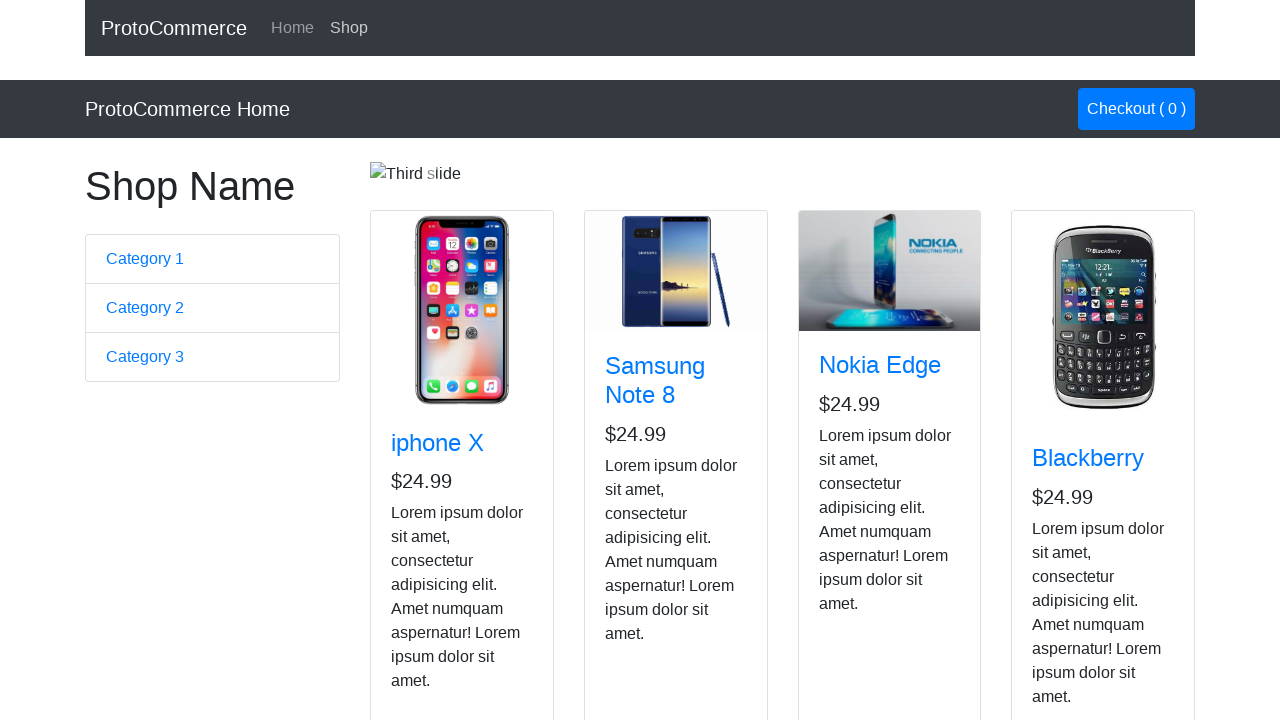